Tests clicking on an input element on a tutorial page, verifying basic click interaction functionality

Starting URL: https://curso-python-selenium.netlify.app/aula_07_d.html

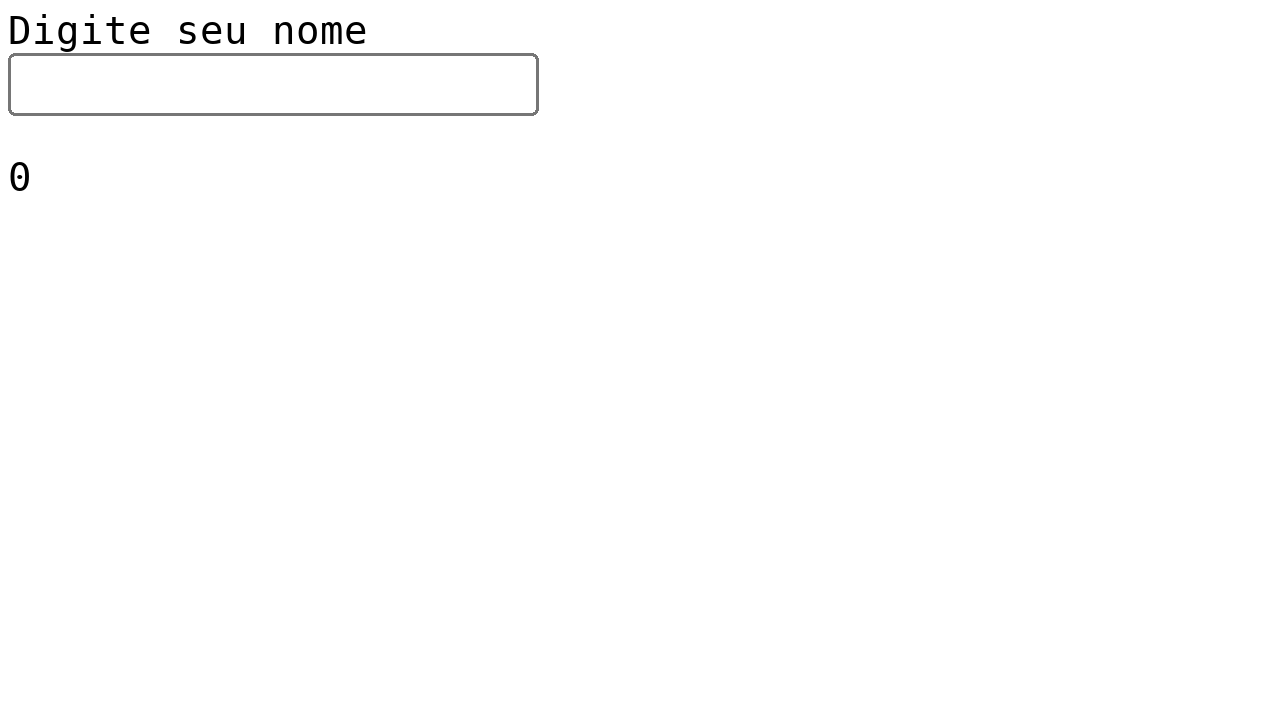

Input element loaded on tutorial page
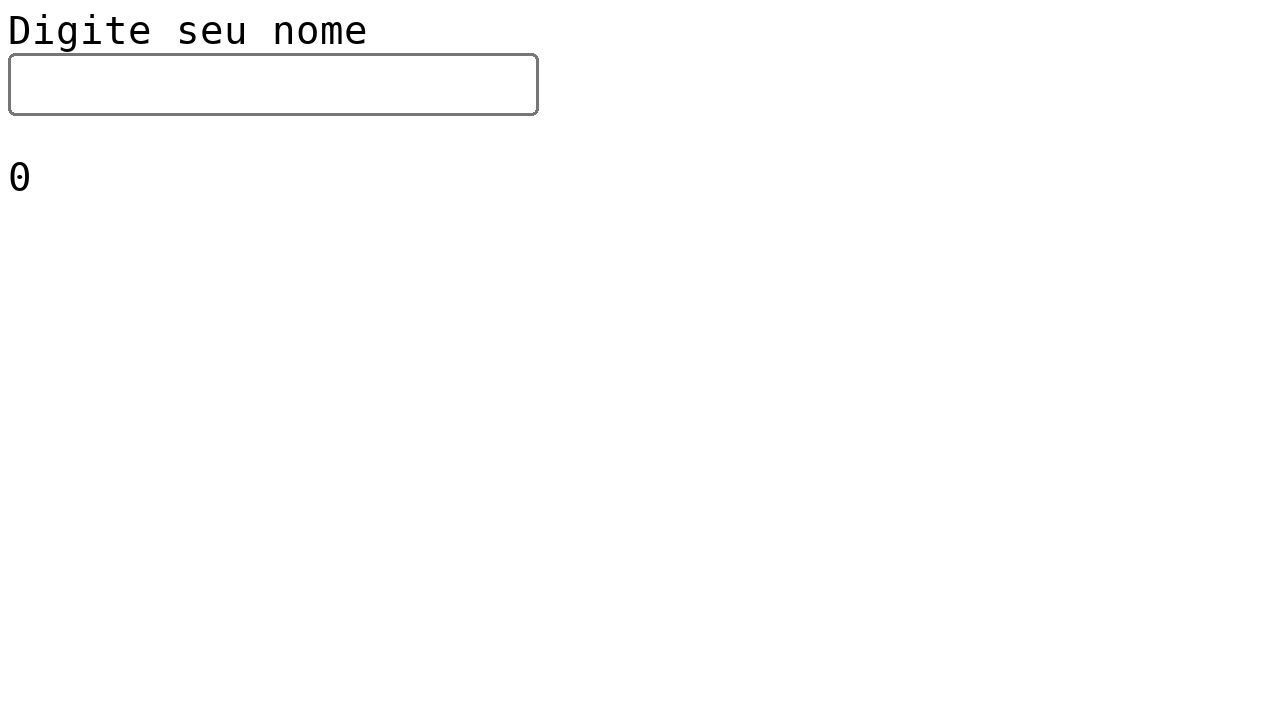

Clicked on input element at (274, 84) on input
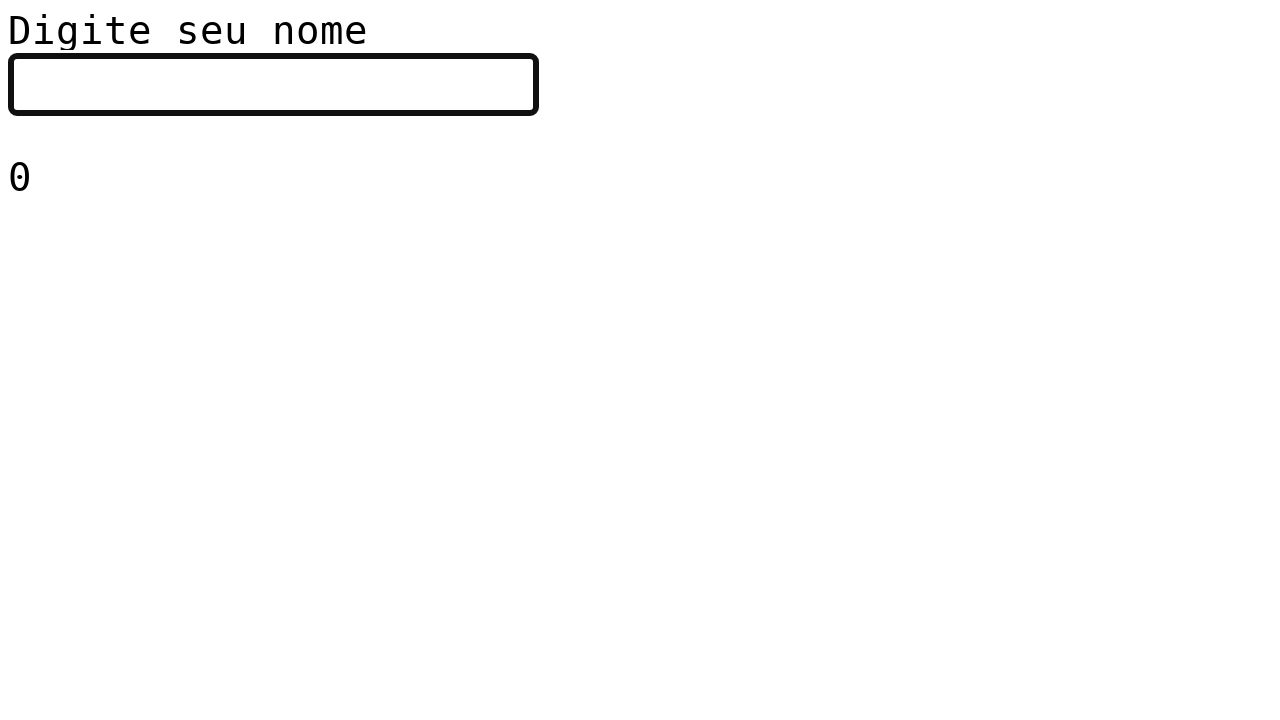

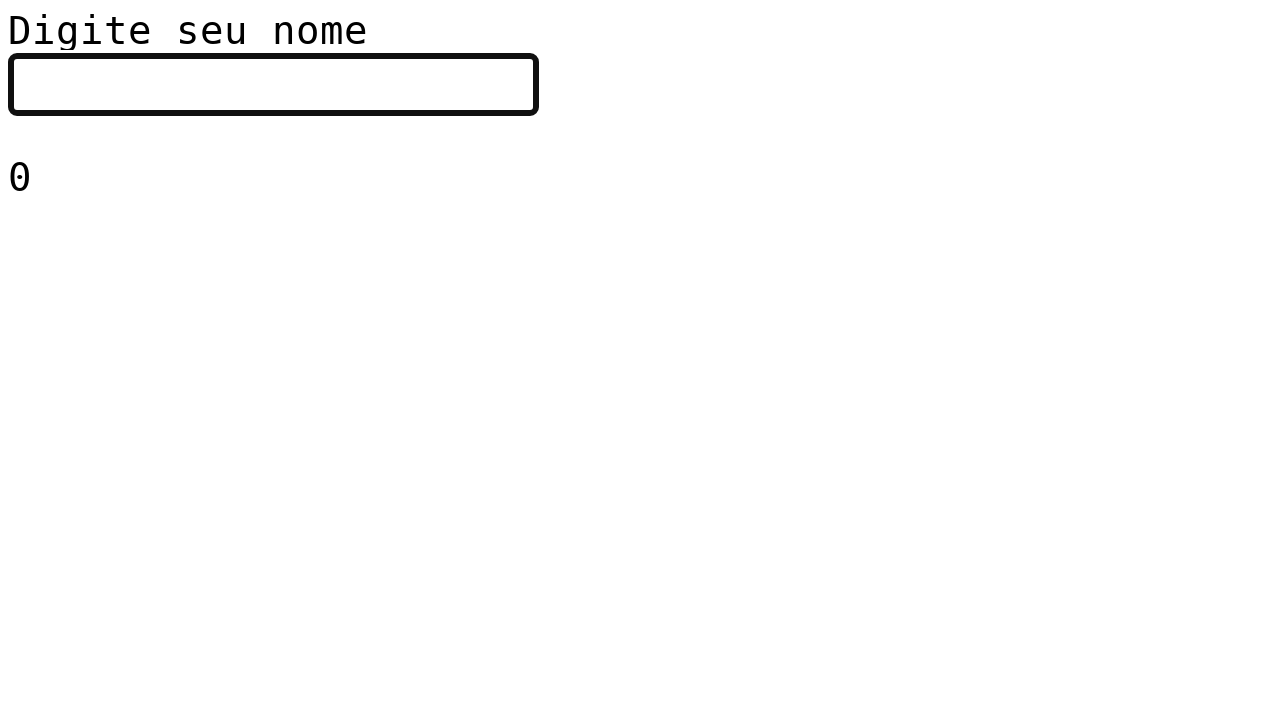